Tests the job application flow by navigating to a career details page, scrolling down to reveal the apply button, and clicking on it to apply for the opening.

Starting URL: https://rekhta.org/careerdetails/1/dotnet

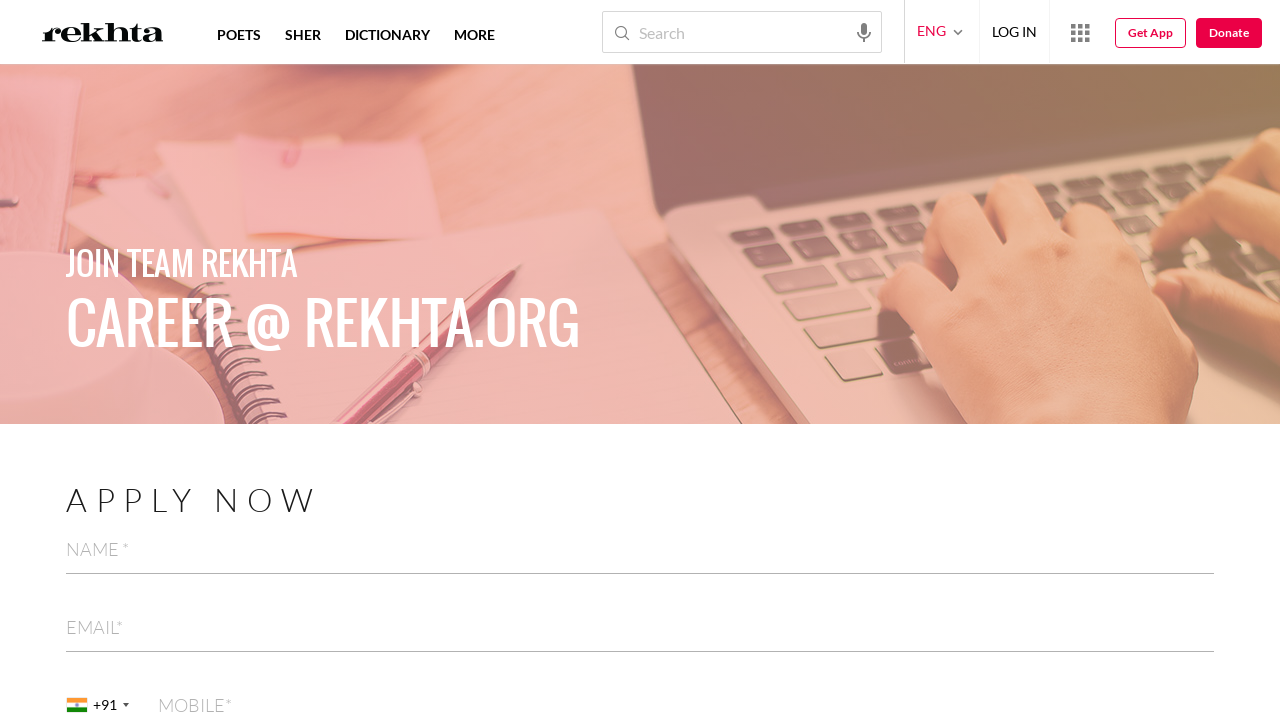

Scrolled down 500 pixels to reveal apply button
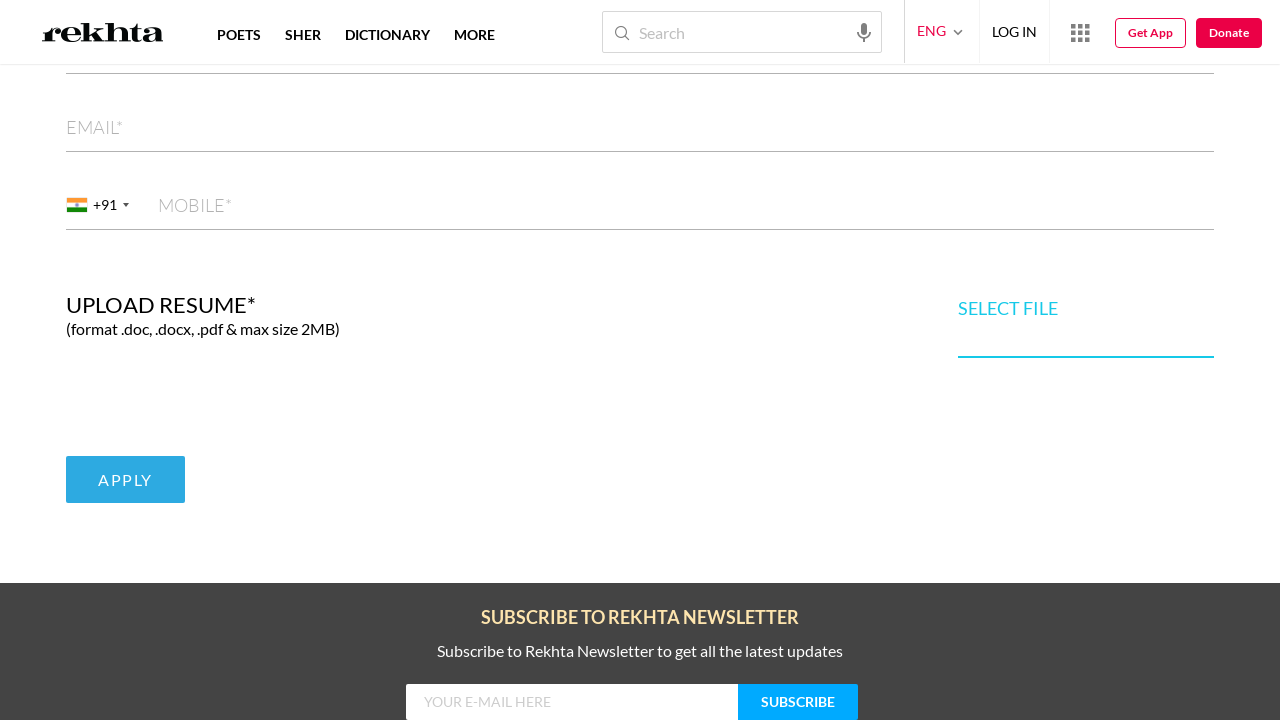

Waited 1 second for dynamic content to load
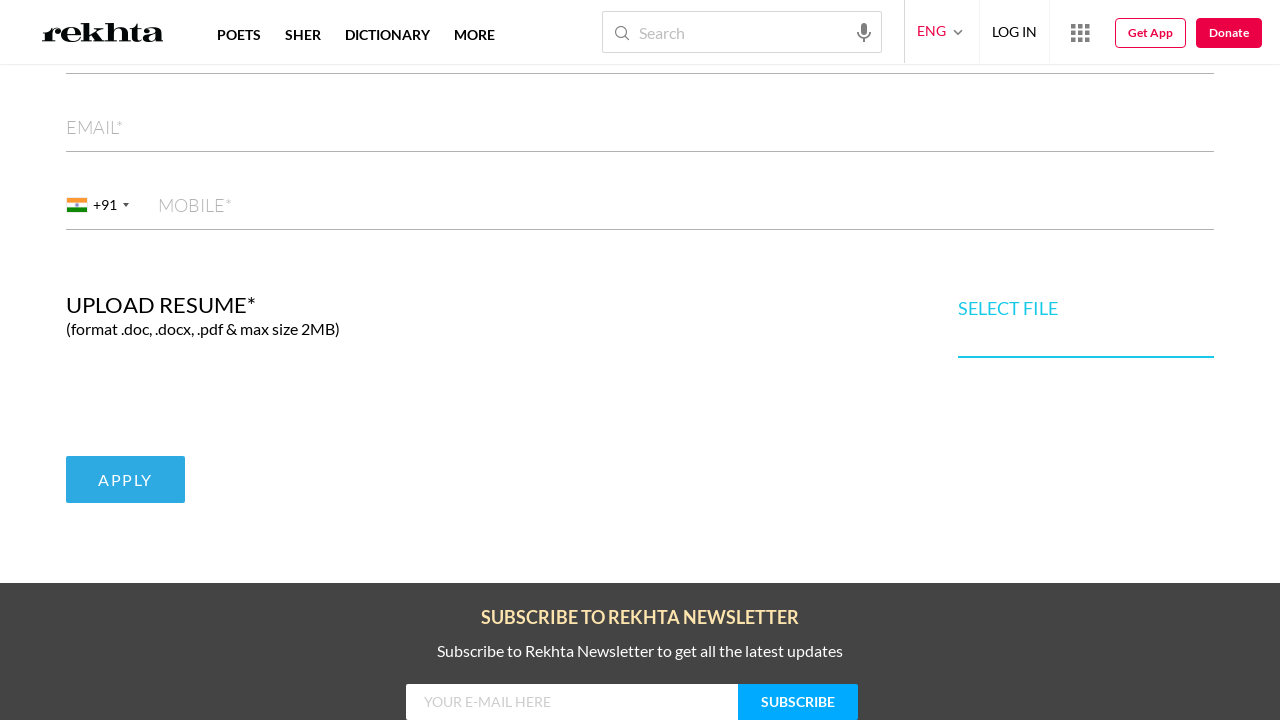

Clicked Apply Opening button to submit job application at (126, 480) on #aplyOpening
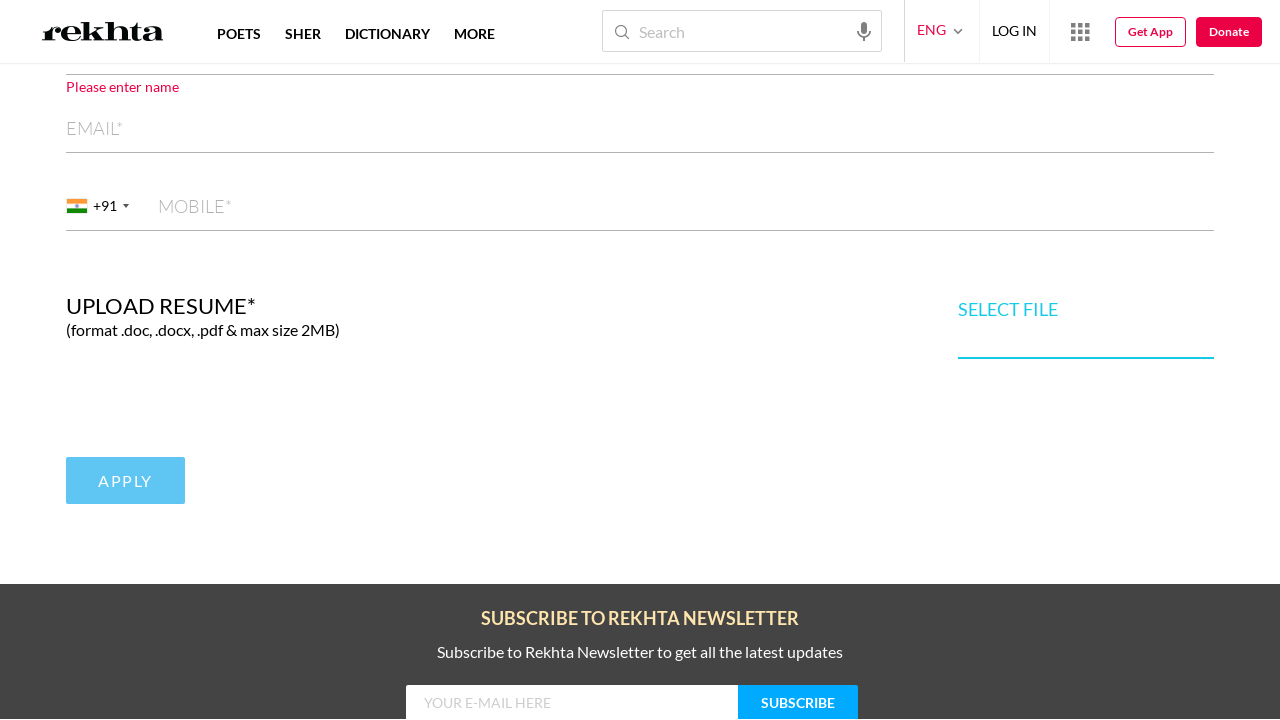

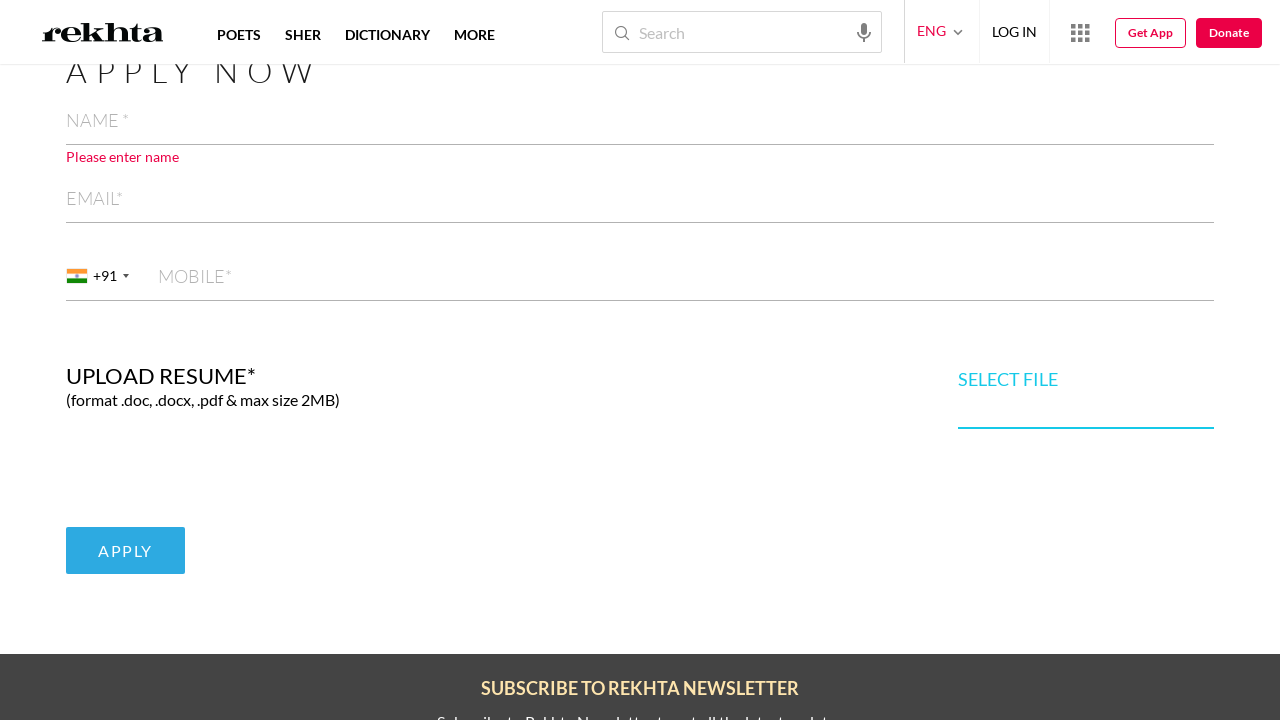